Tests that new todo items are appended to the bottom of the list and the counter shows correct count

Starting URL: https://demo.playwright.dev/todomvc

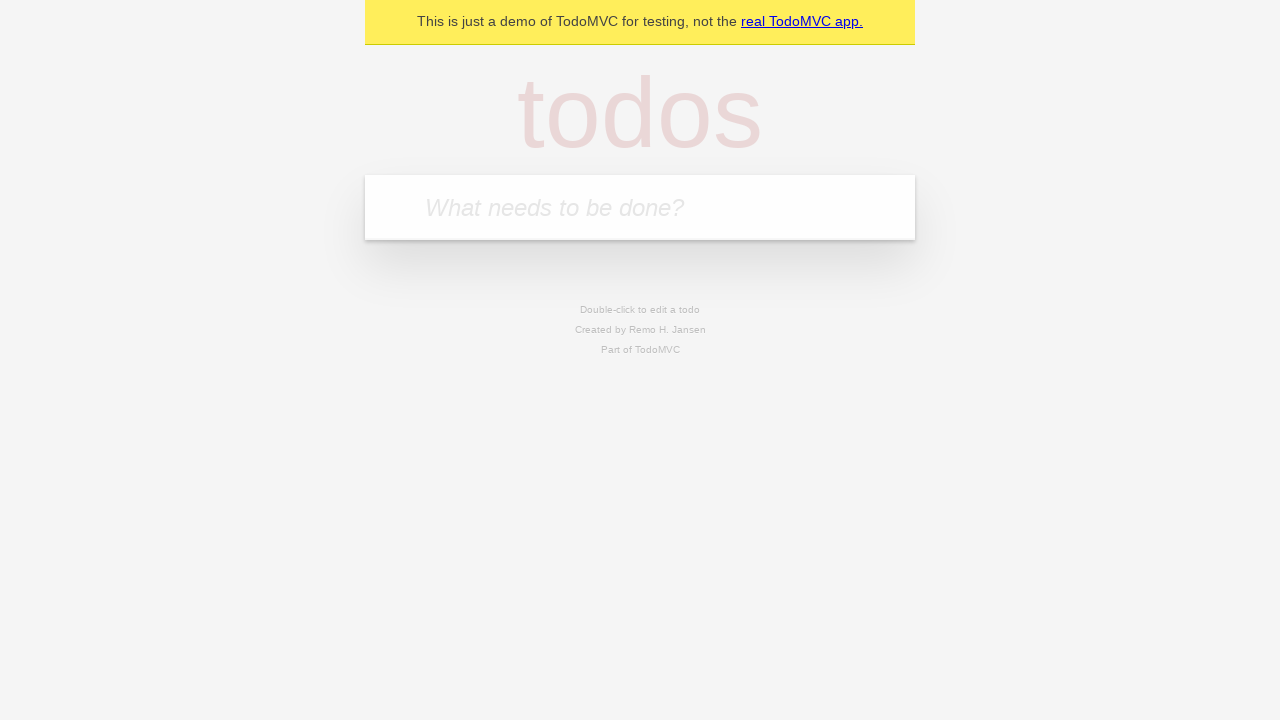

Filled todo input with 'buy some cheese' on internal:attr=[placeholder="What needs to be done?"i]
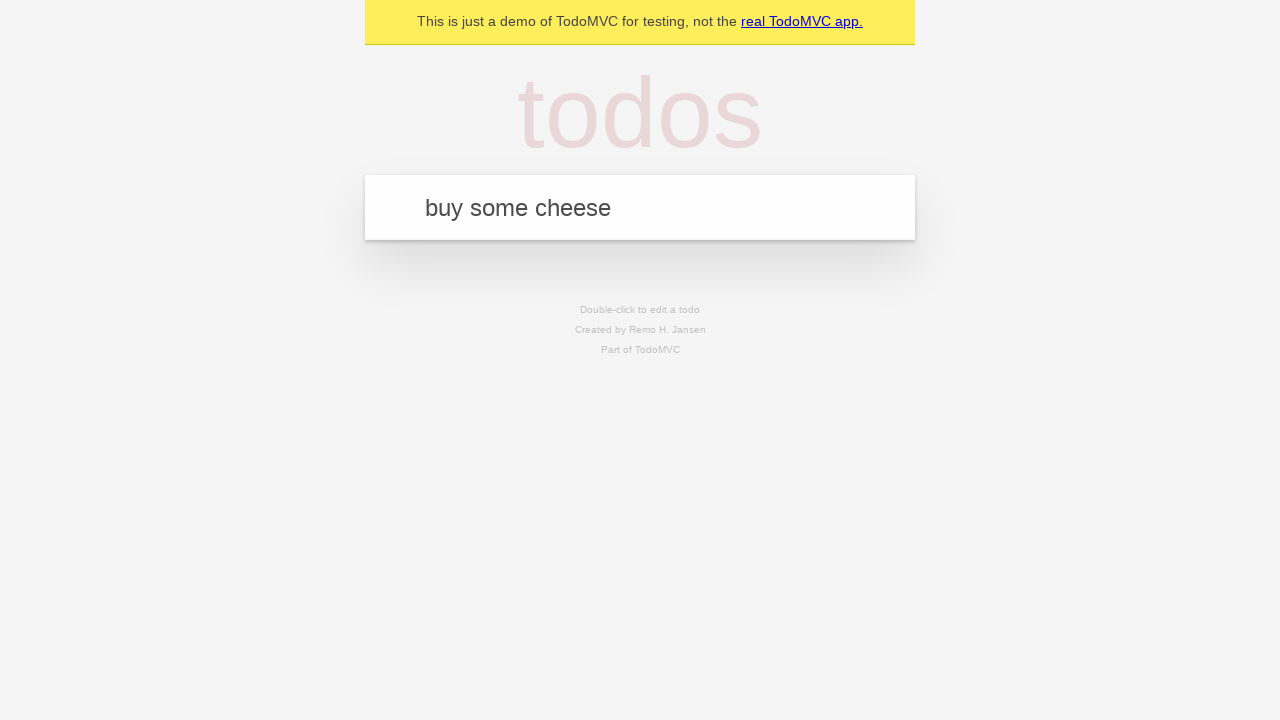

Pressed Enter to add first todo item on internal:attr=[placeholder="What needs to be done?"i]
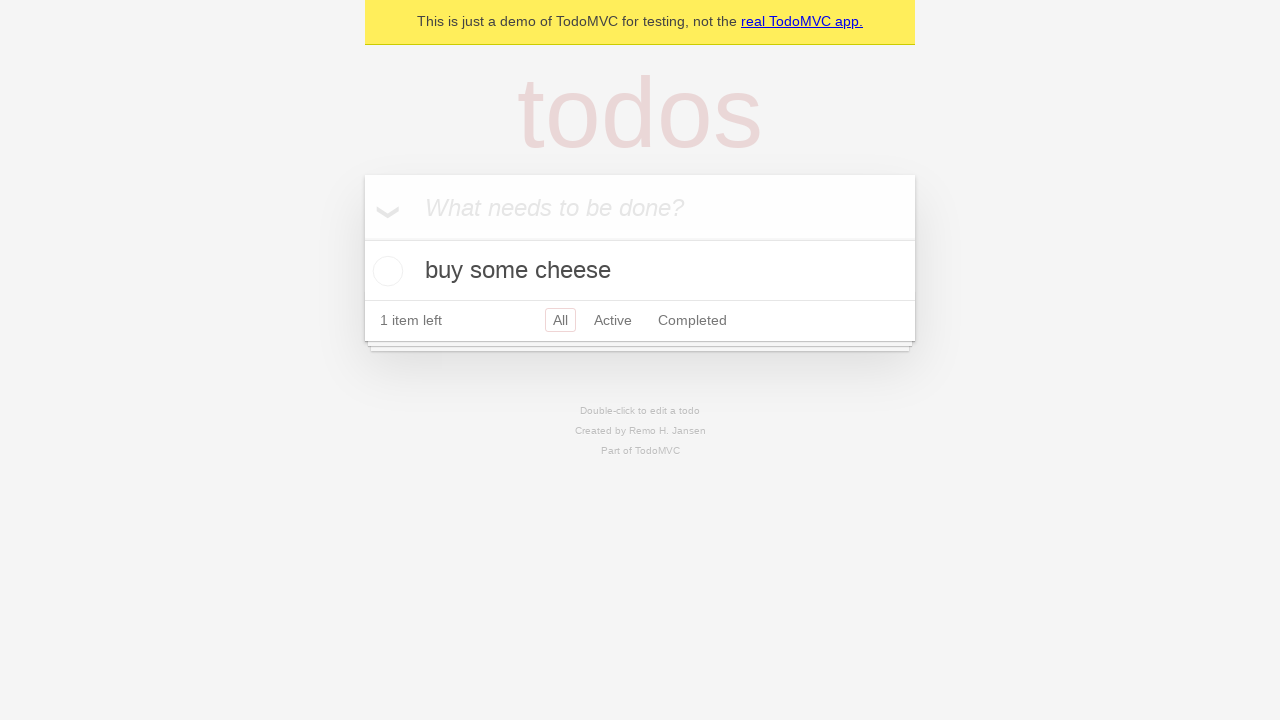

Filled todo input with 'feed the cat' on internal:attr=[placeholder="What needs to be done?"i]
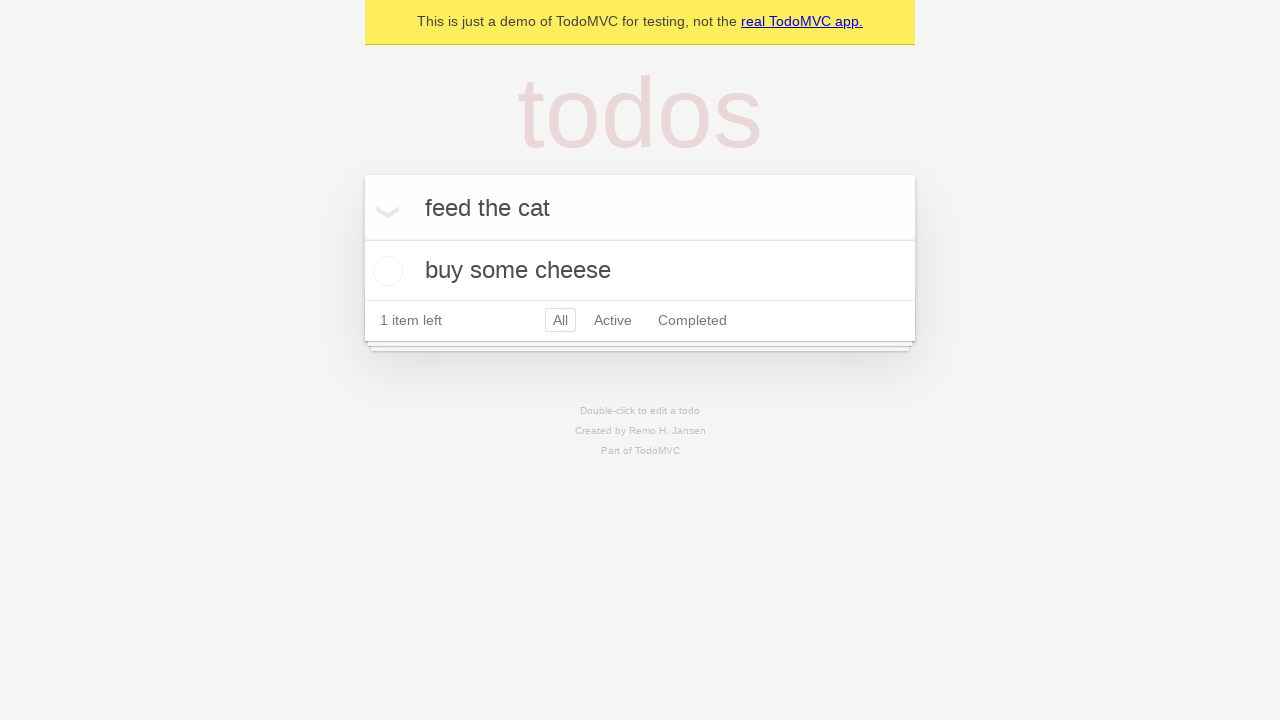

Pressed Enter to add second todo item on internal:attr=[placeholder="What needs to be done?"i]
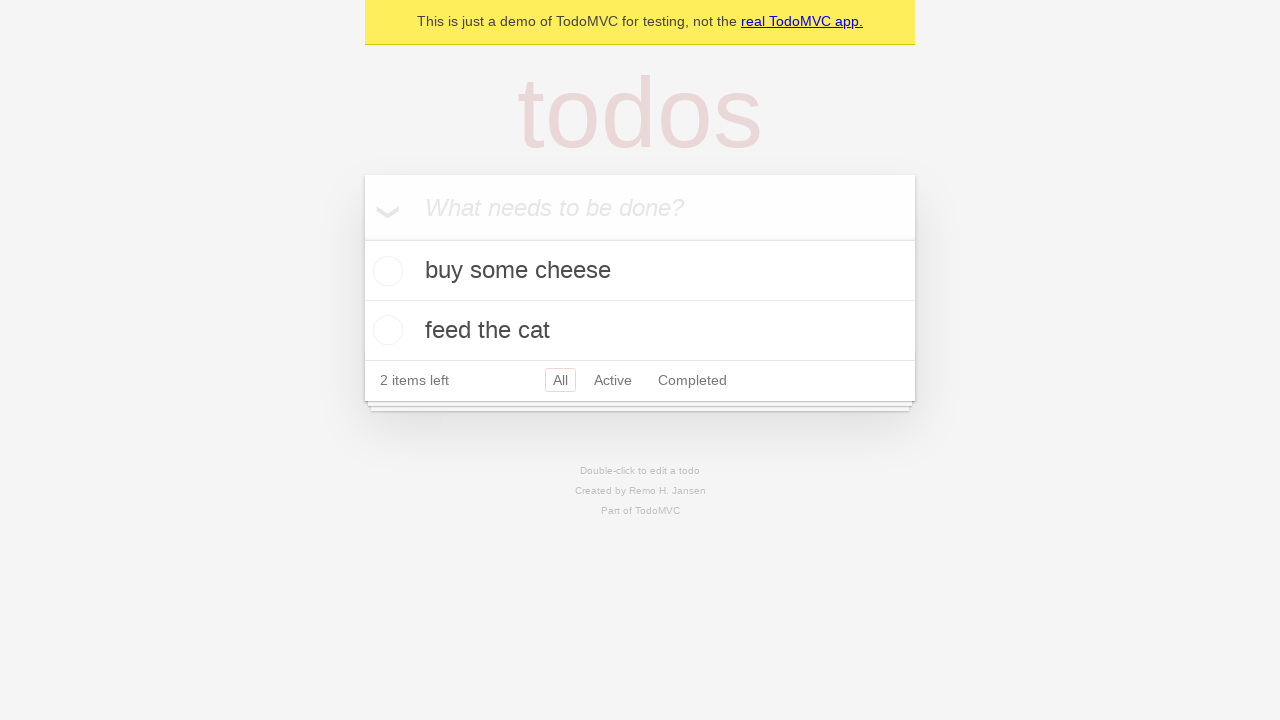

Filled todo input with 'book a doctors appointment' on internal:attr=[placeholder="What needs to be done?"i]
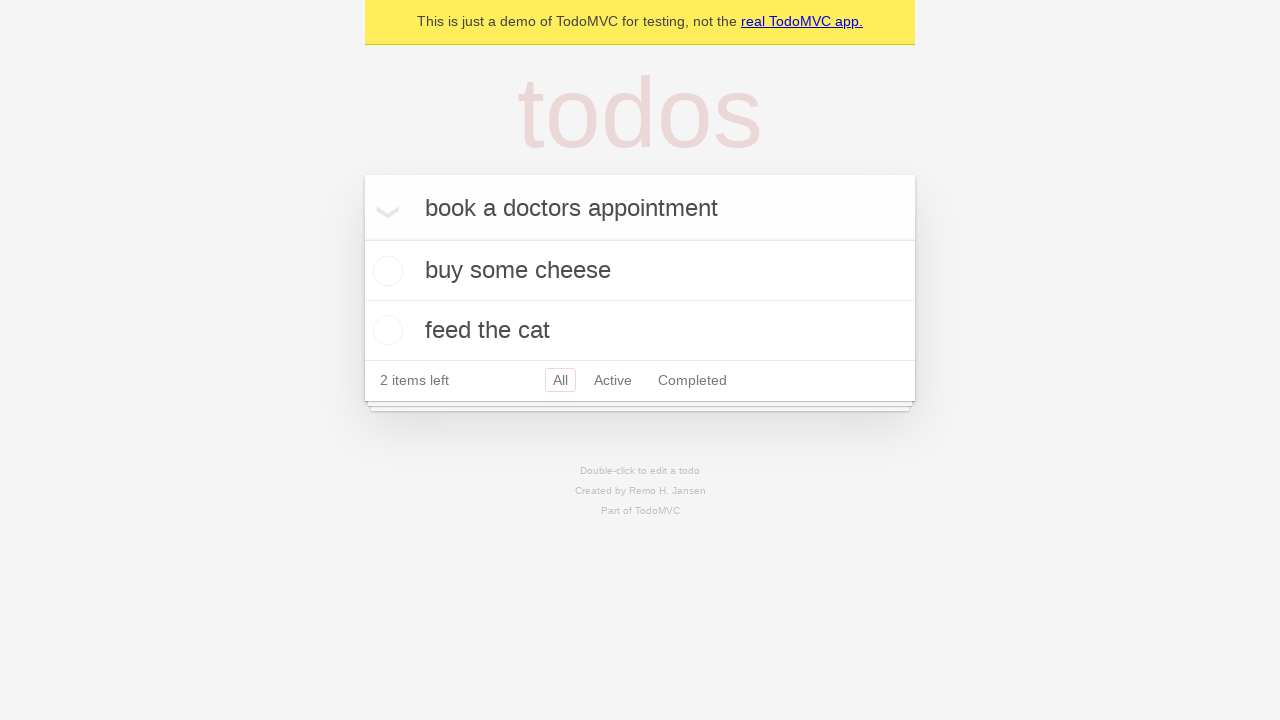

Pressed Enter to add third todo item on internal:attr=[placeholder="What needs to be done?"i]
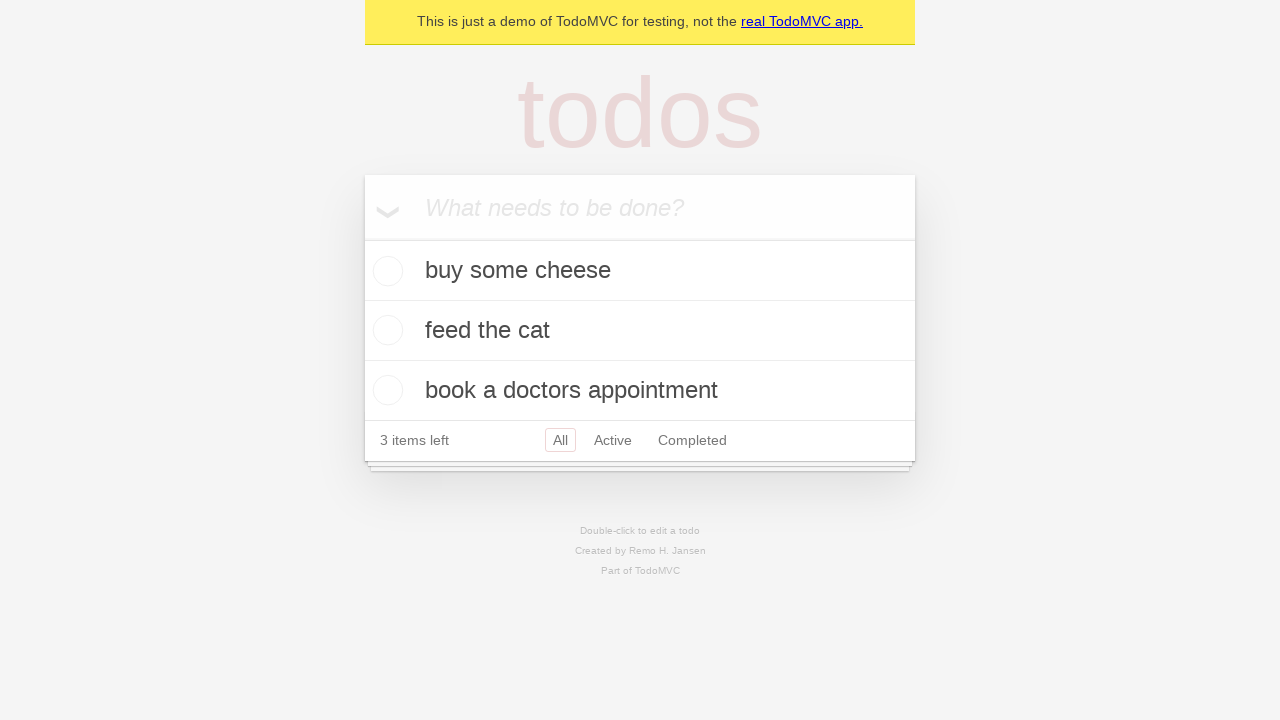

Verified counter shows '3 items left'
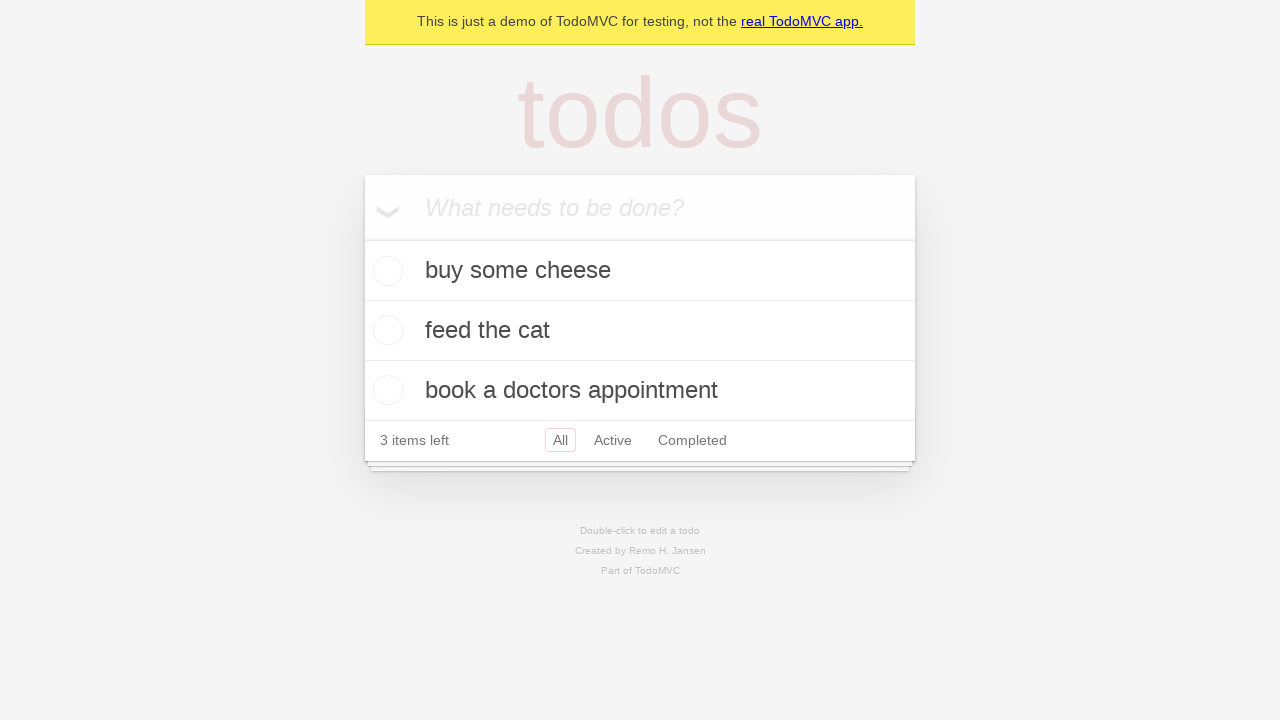

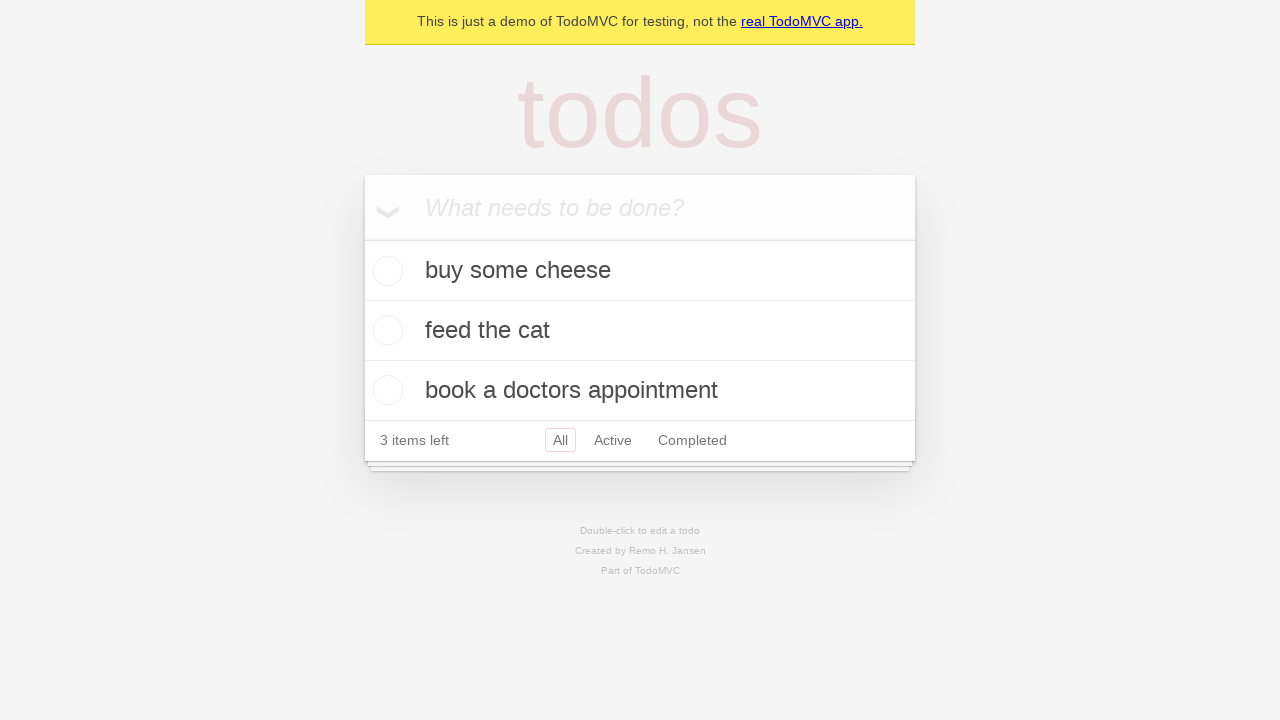